Tests that new todo items are appended to the bottom of the list and counter shows correct count

Starting URL: https://demo.playwright.dev/todomvc

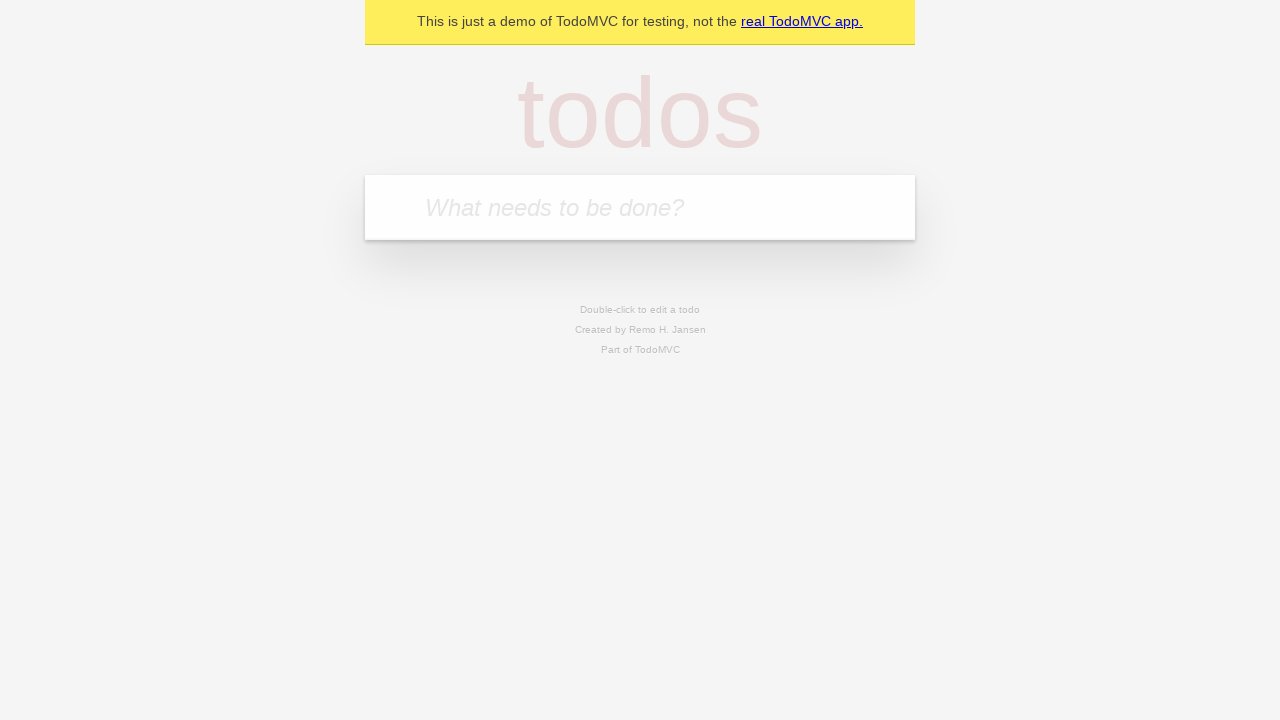

Filled todo input with 'buy some cheese' on internal:attr=[placeholder="What needs to be done?"i]
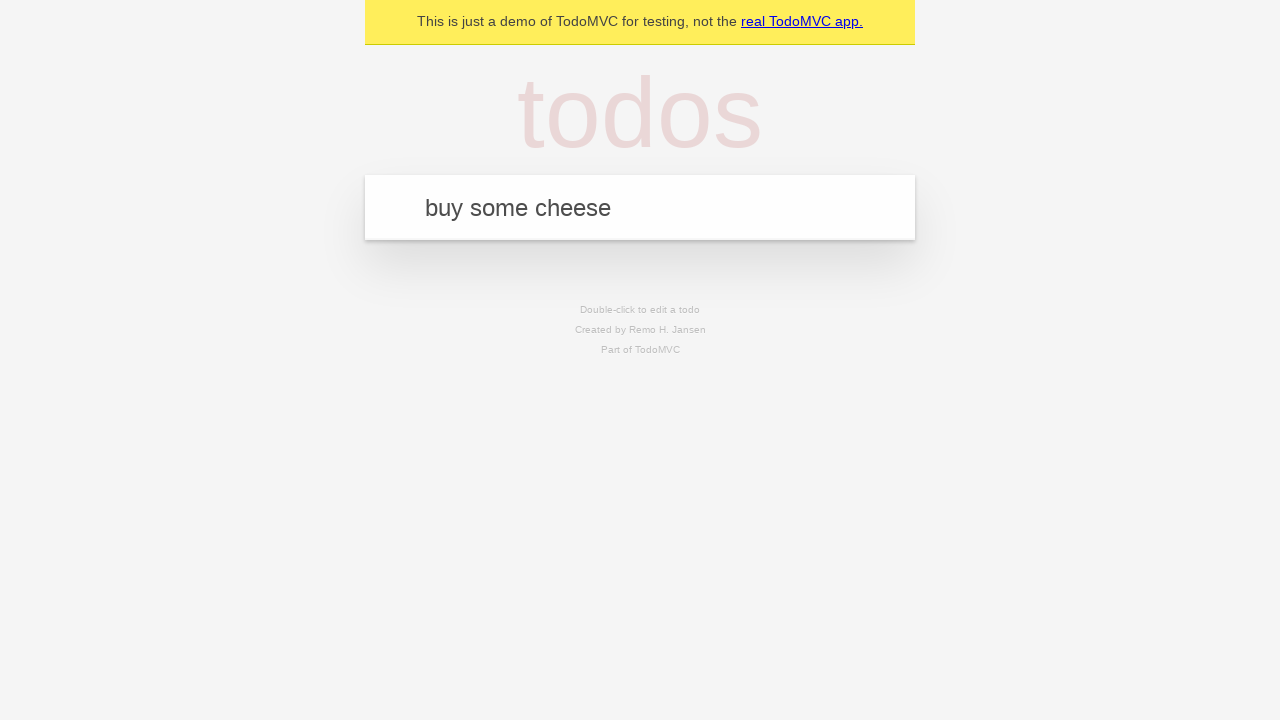

Pressed Enter to add first todo item on internal:attr=[placeholder="What needs to be done?"i]
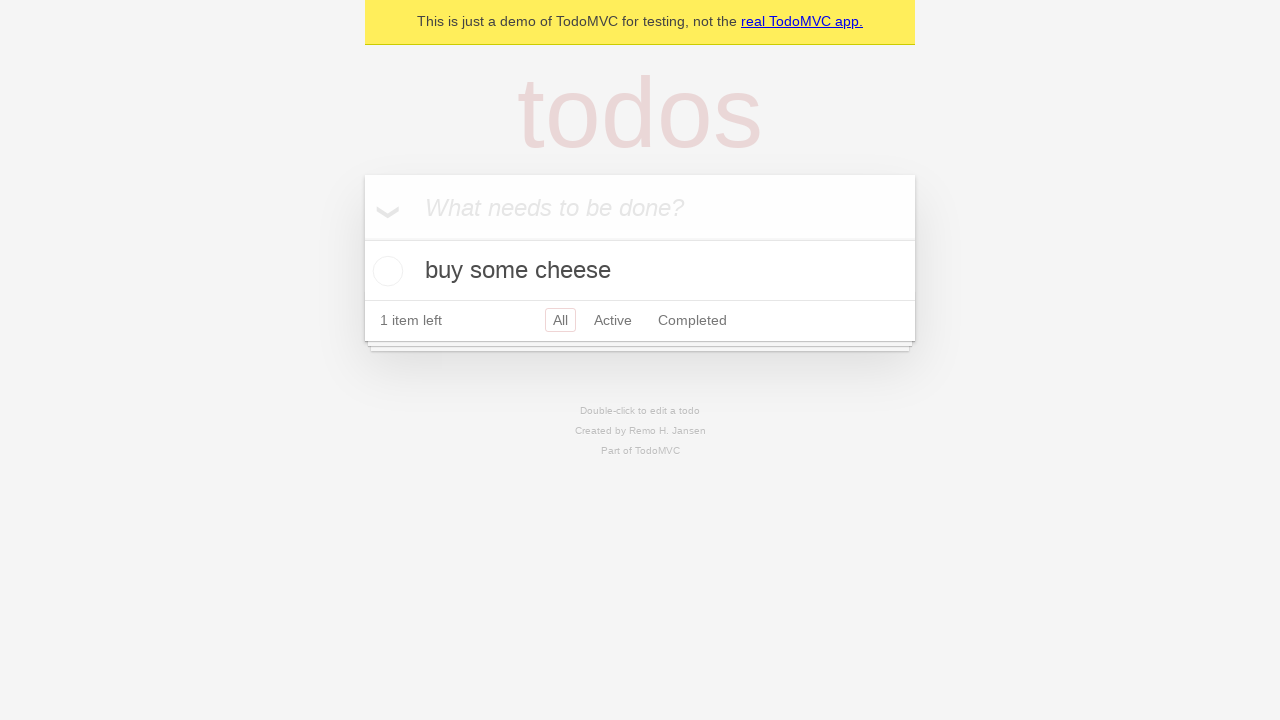

Filled todo input with 'feed the cat' on internal:attr=[placeholder="What needs to be done?"i]
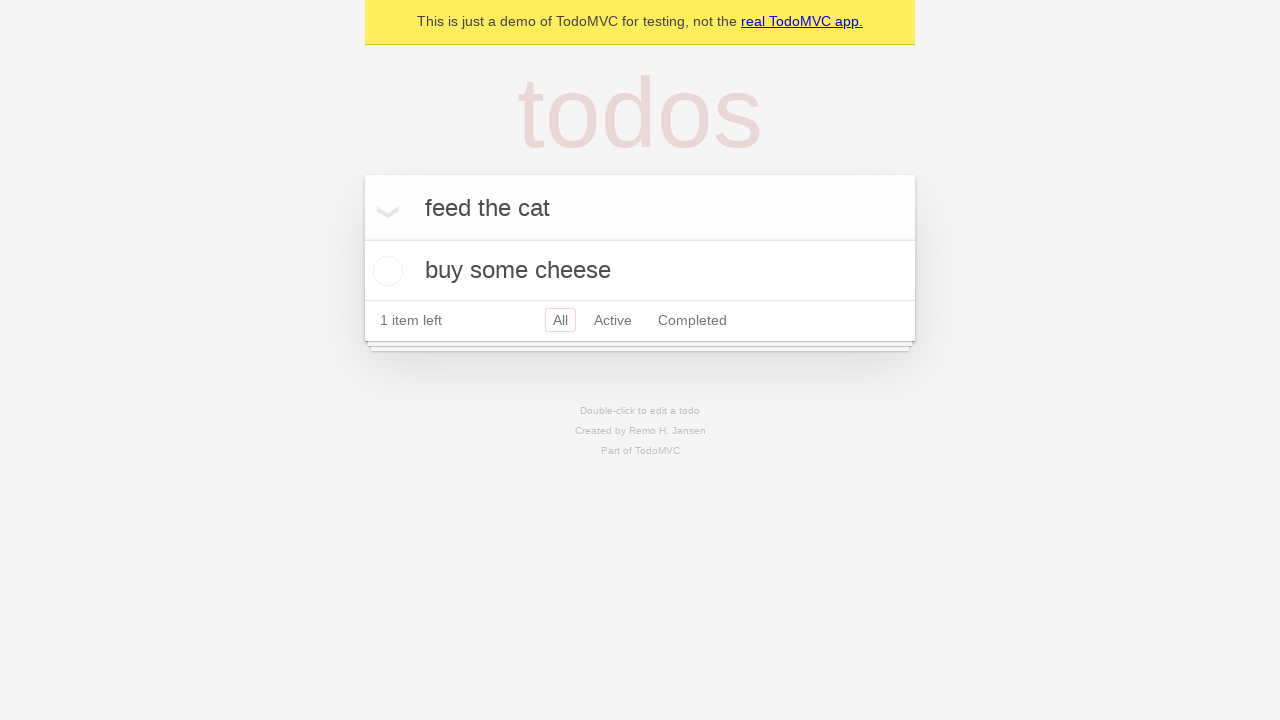

Pressed Enter to add second todo item on internal:attr=[placeholder="What needs to be done?"i]
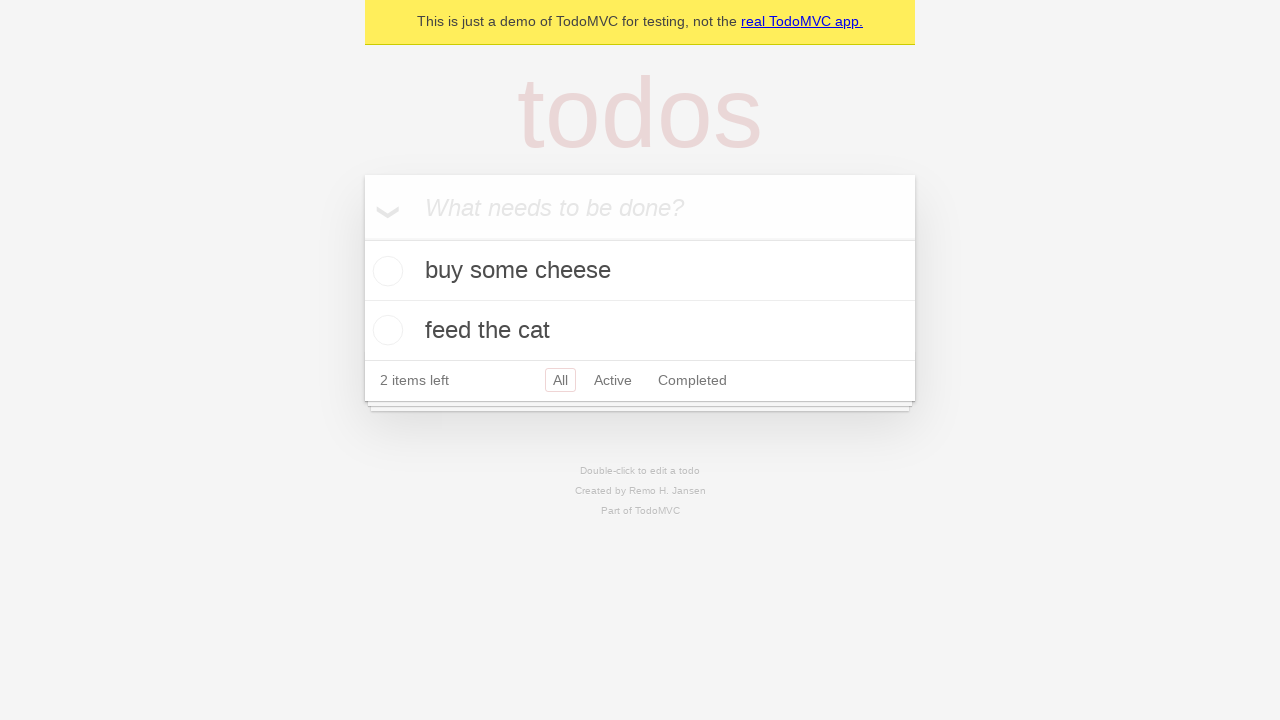

Filled todo input with 'book a doctors appointment' on internal:attr=[placeholder="What needs to be done?"i]
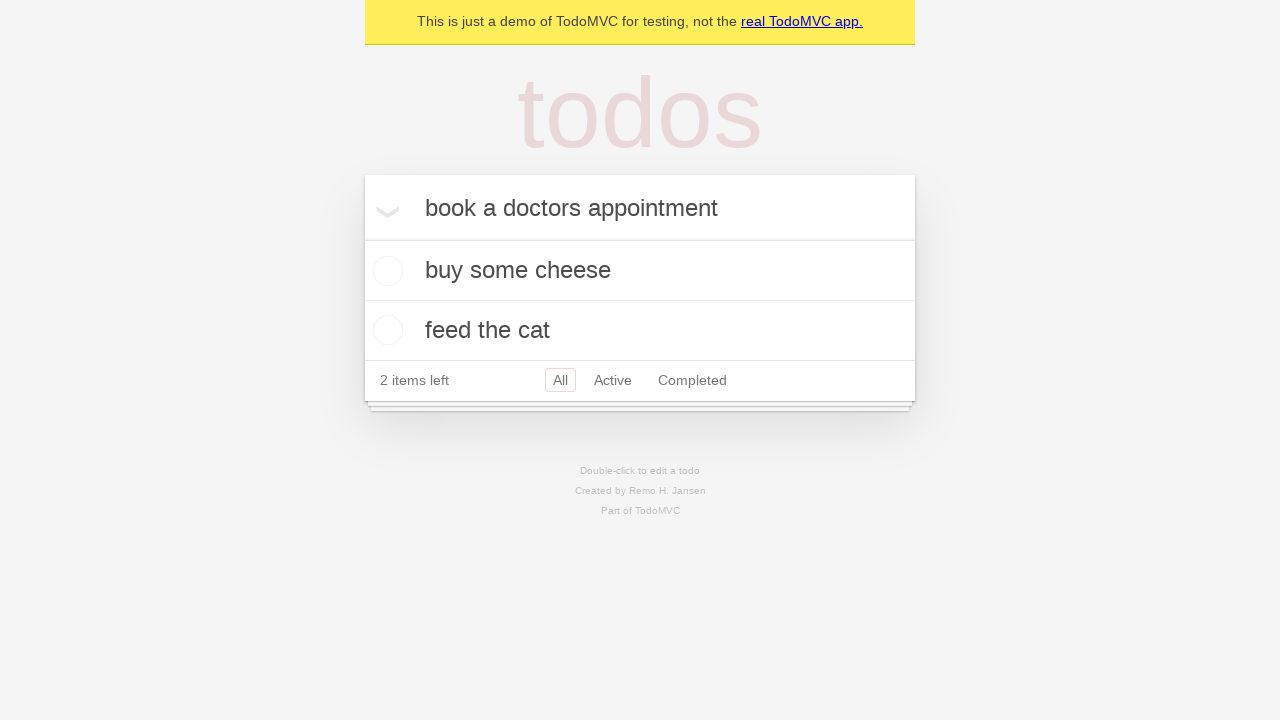

Pressed Enter to add third todo item on internal:attr=[placeholder="What needs to be done?"i]
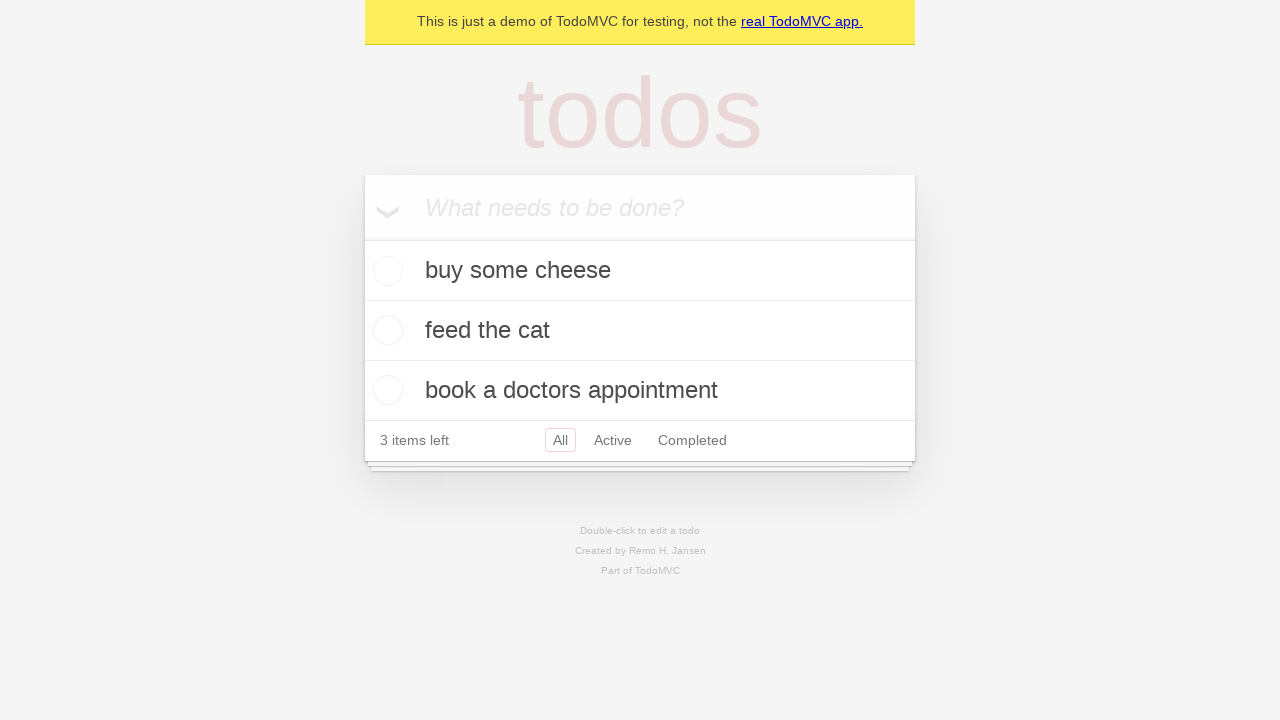

Waited for counter to show '3 items left'
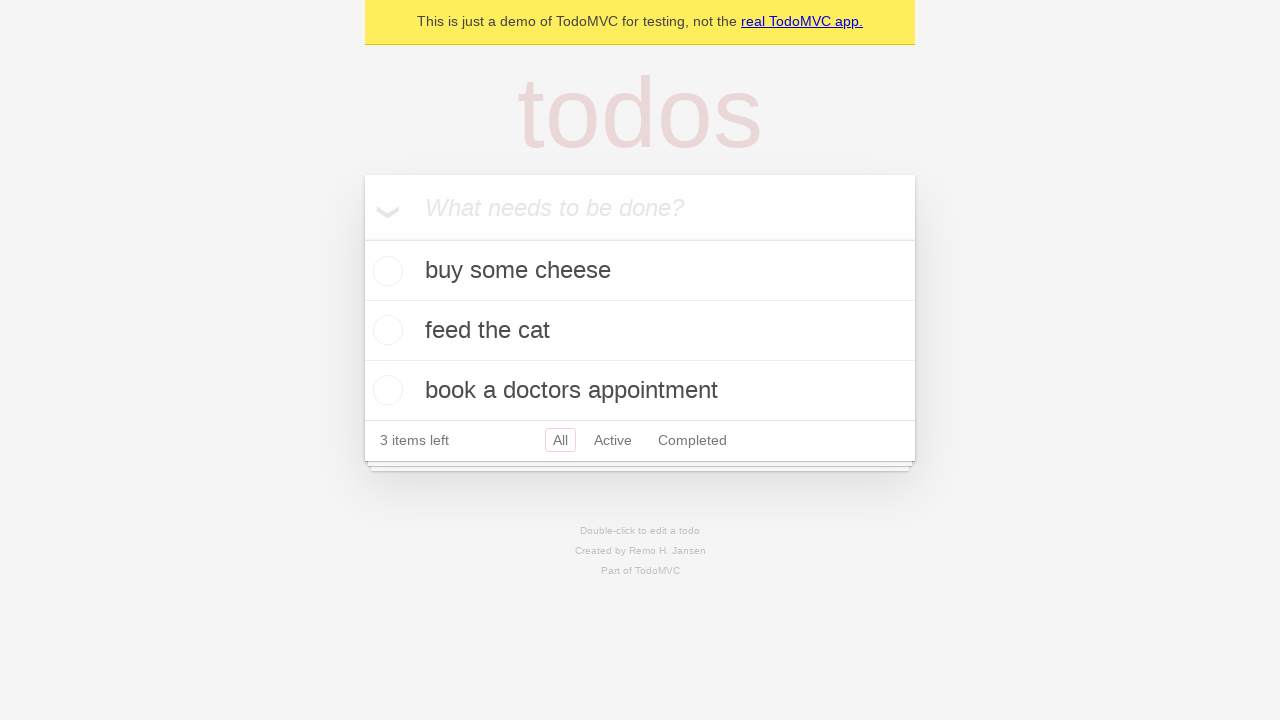

Waited for todo-count element to appear
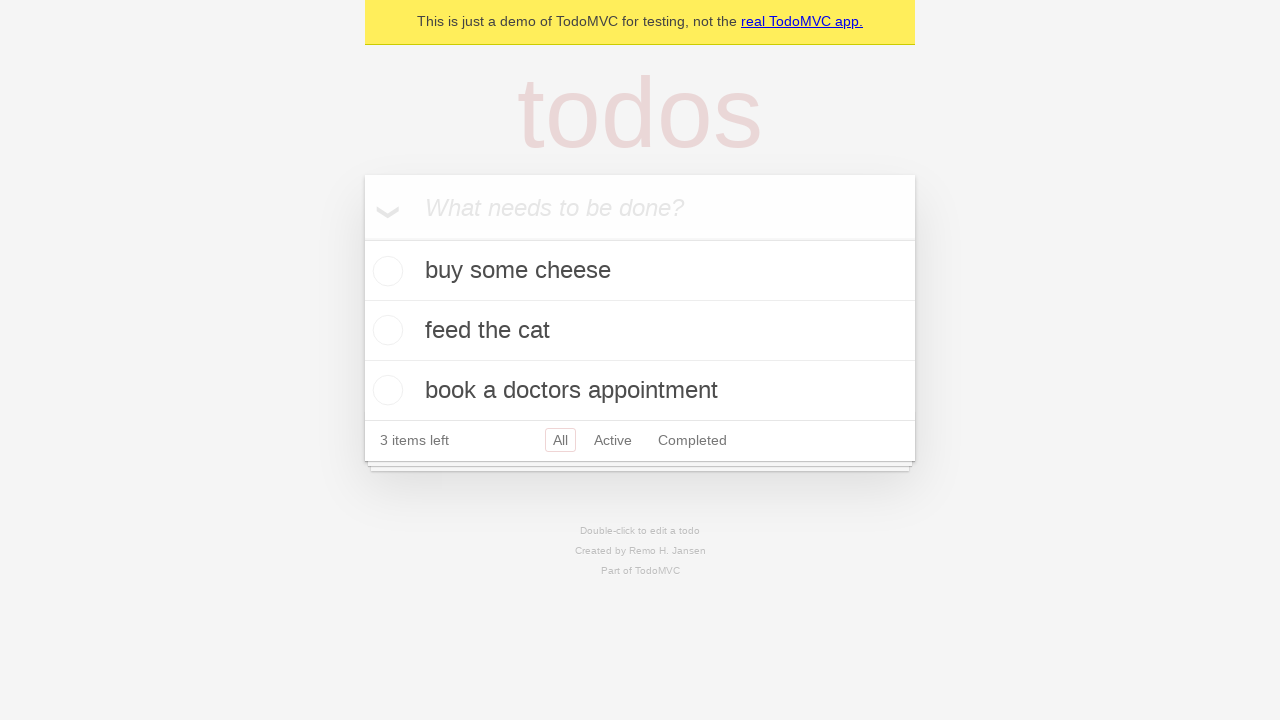

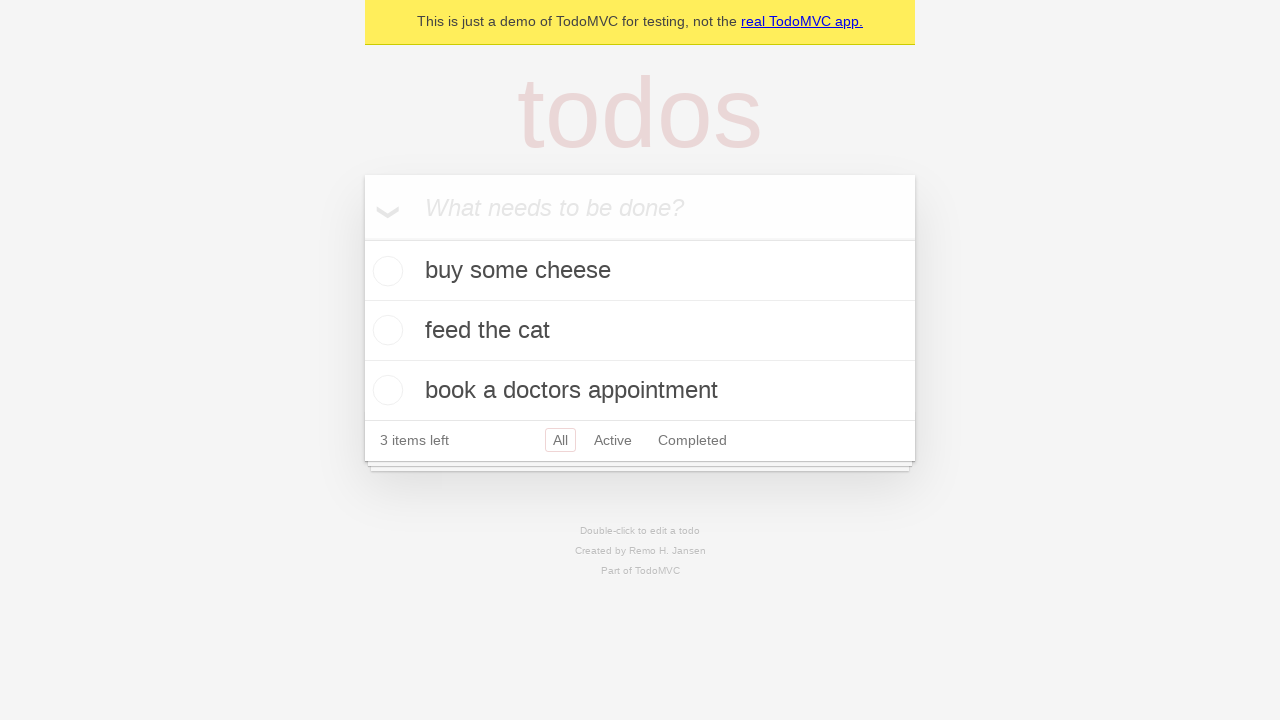